Tests browser prompt alert functionality by clicking a button to trigger a prompt, entering text into the prompt dialog, accepting it, and verifying the result message is displayed.

Starting URL: https://training-support.net/webelements/alerts

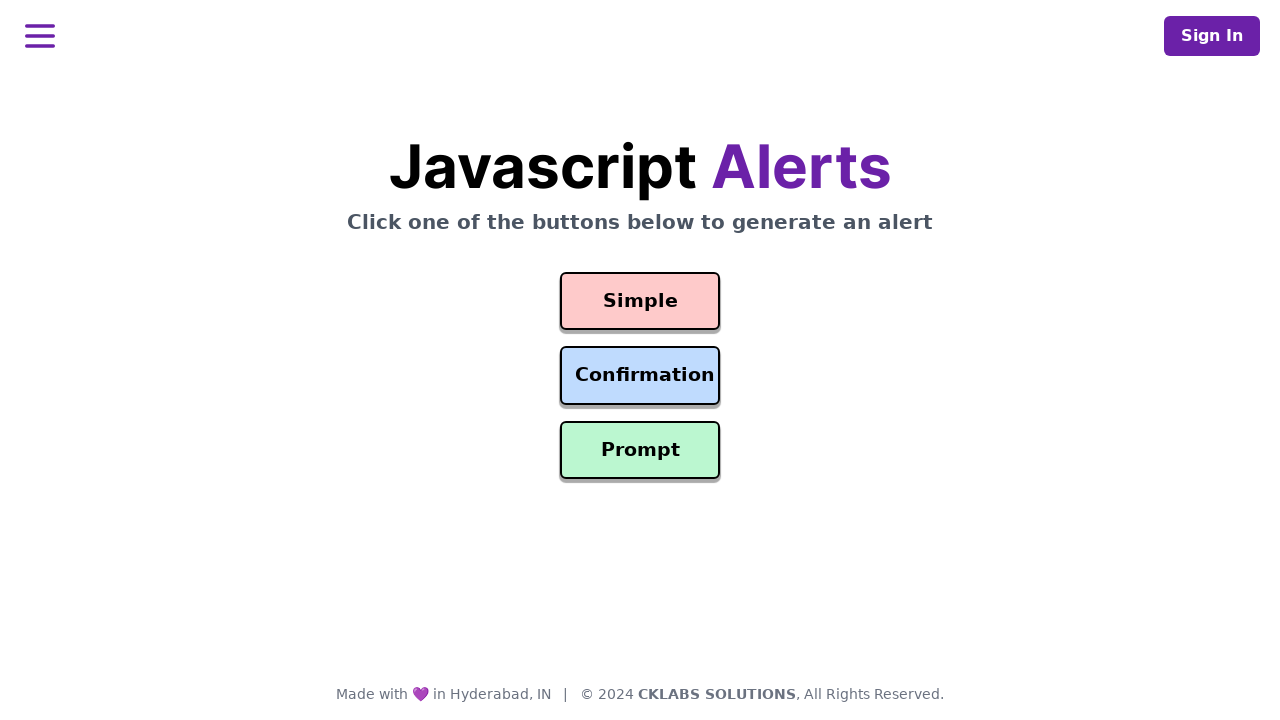

Clicked prompt button to open alert dialog at (640, 450) on #prompt
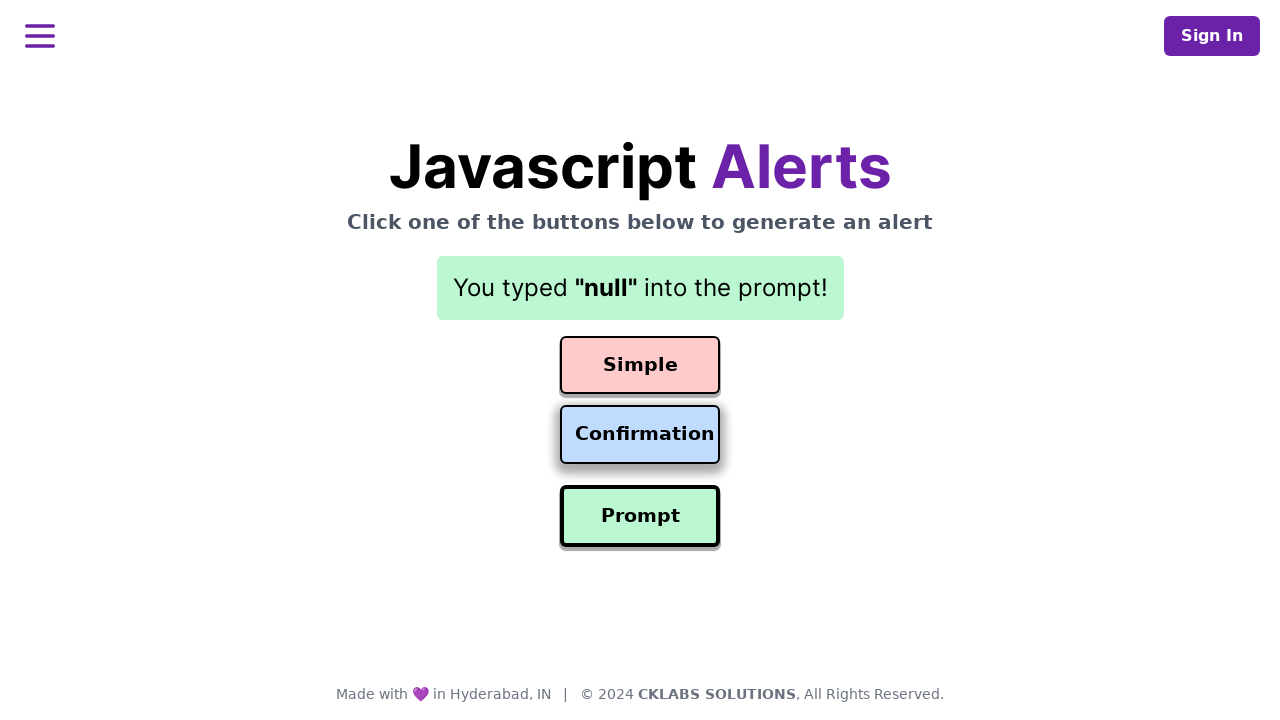

Set up dialog event handler to accept prompt with 'Awesome!'
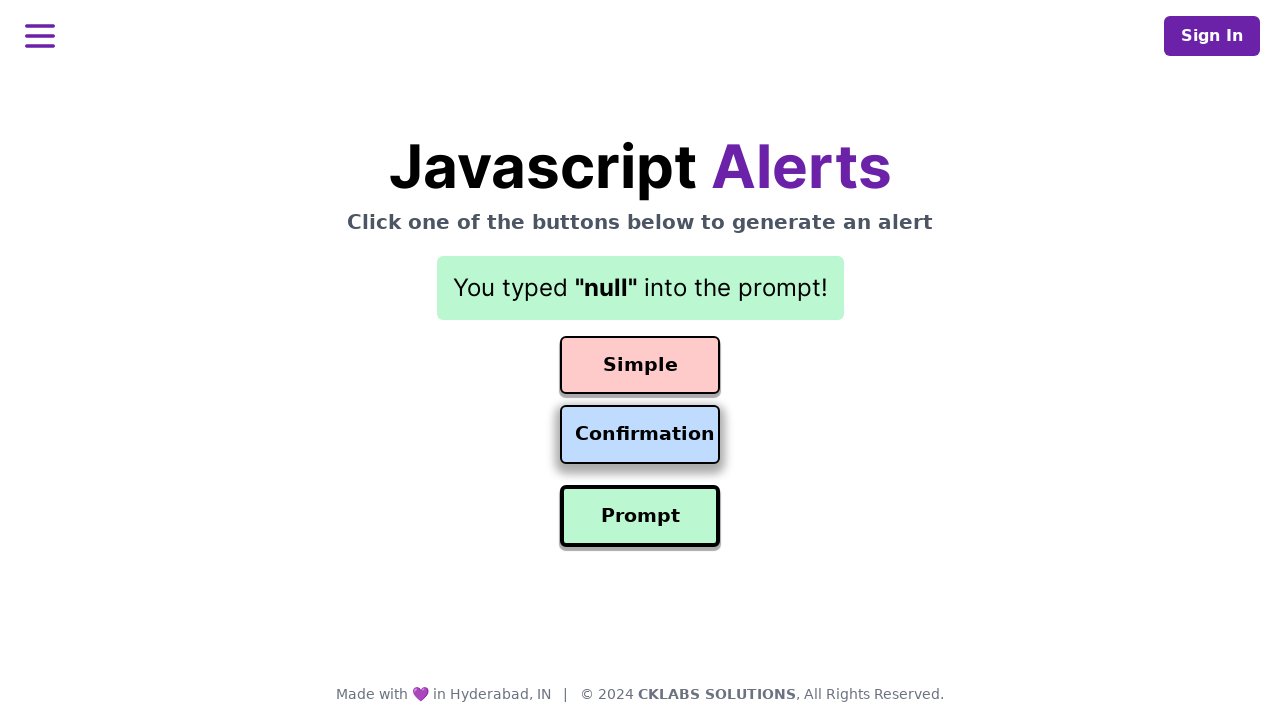

Clicked prompt button again to trigger dialog with handler active at (640, 516) on #prompt
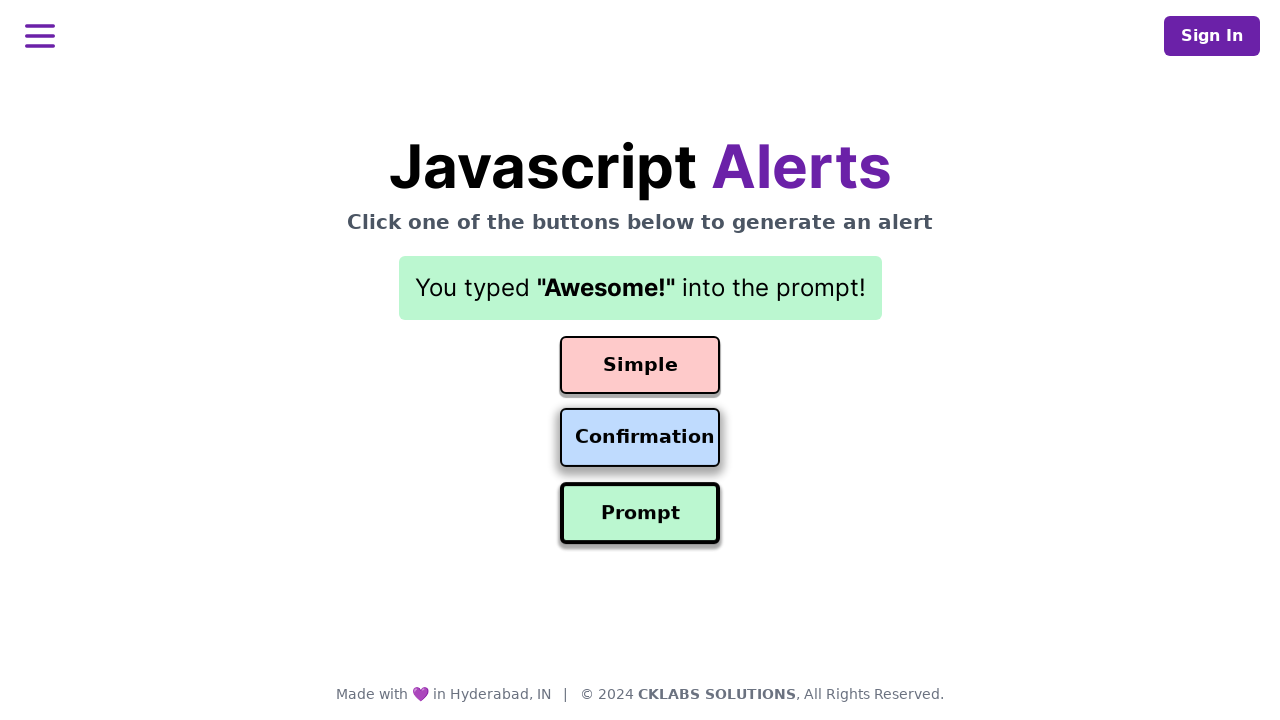

Result element loaded and became visible
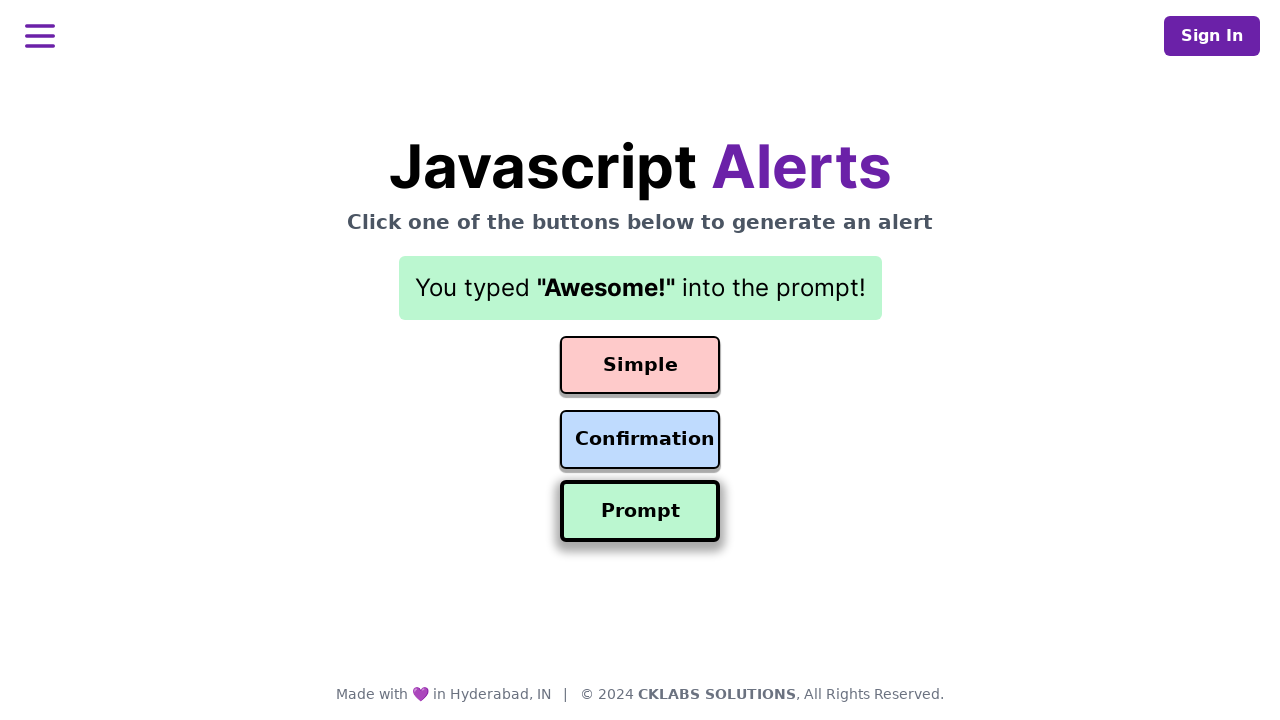

Verified result element is visible displaying the prompt response
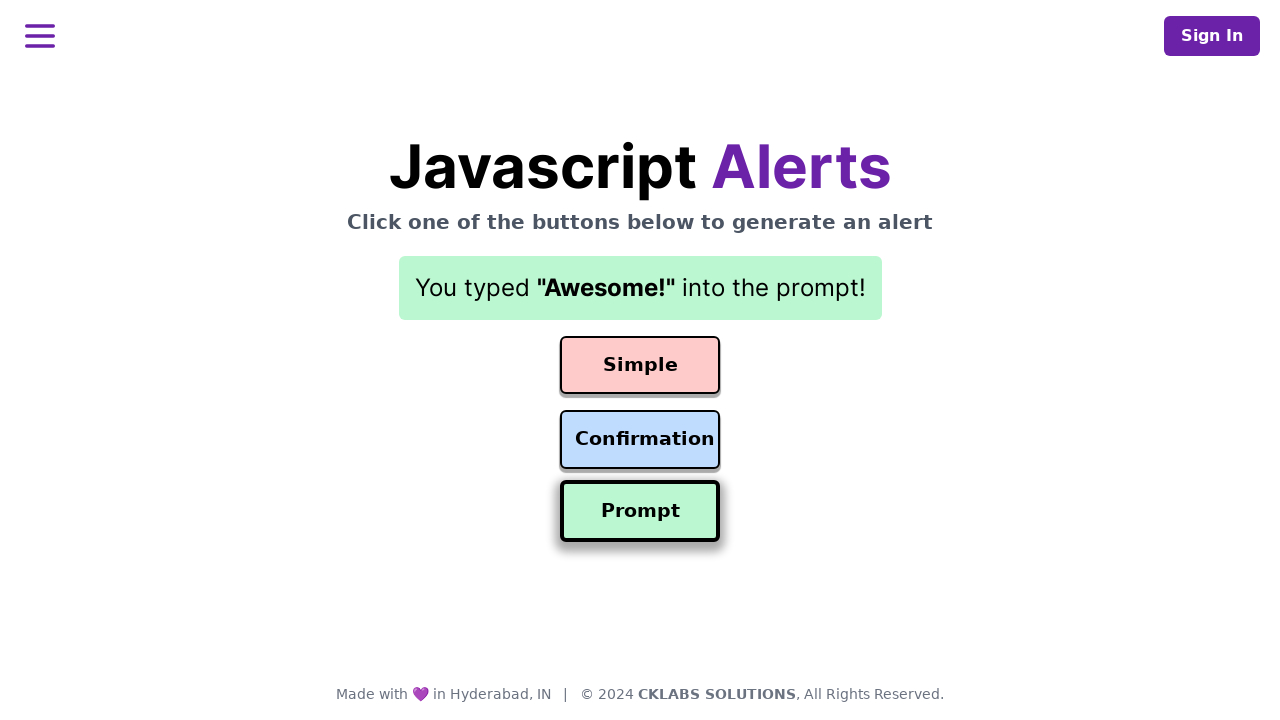

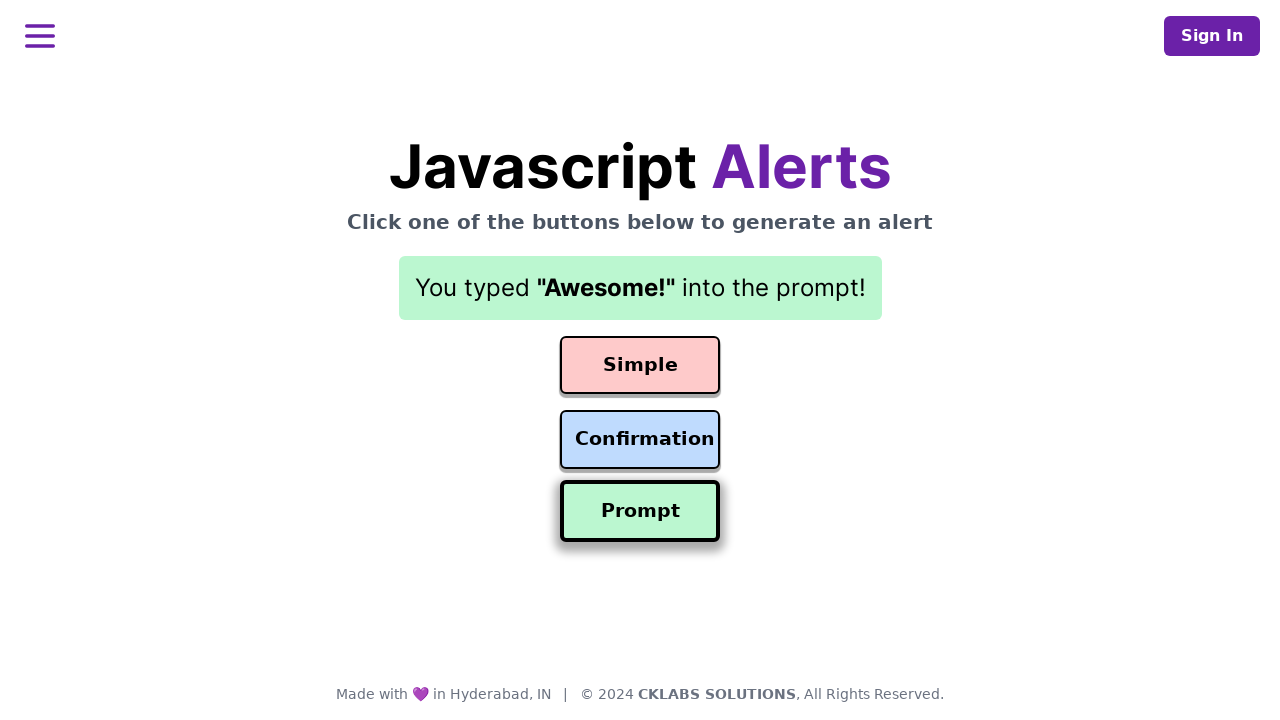